Navigates to Python.org and clicks on the "About" link to navigate to the About page

Starting URL: https://www.python.org

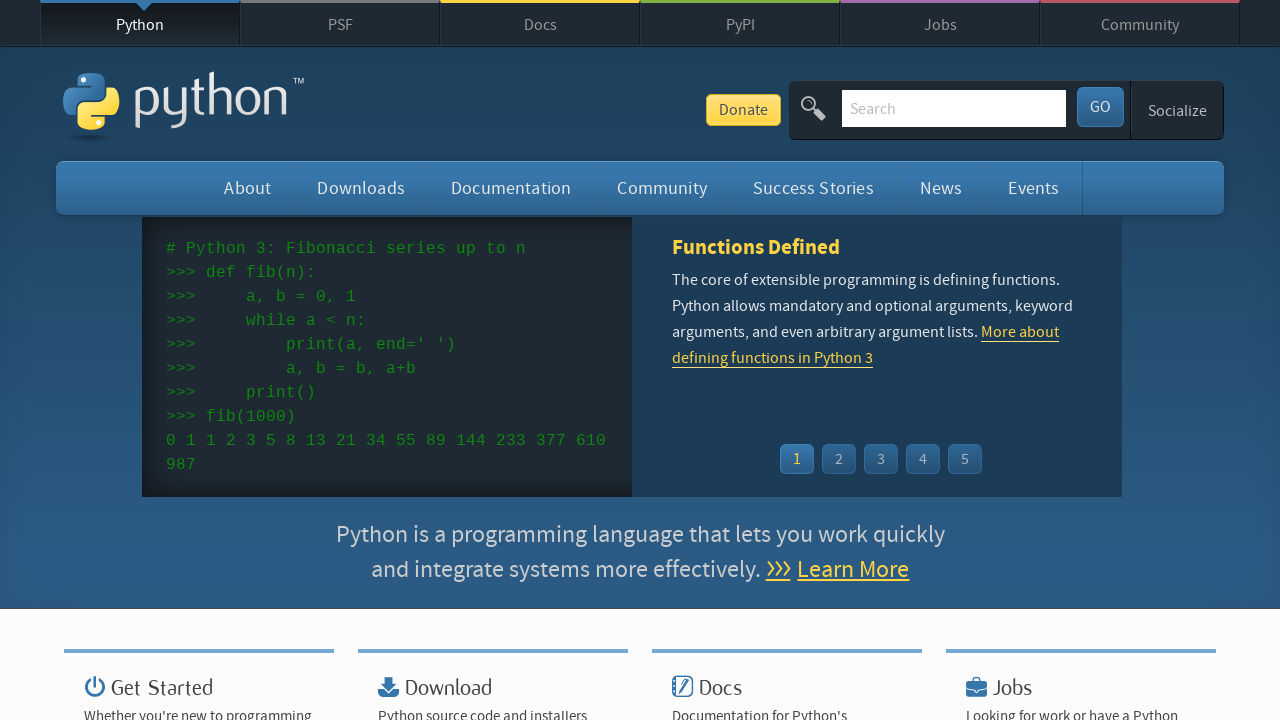

Navigated to https://www.python.org
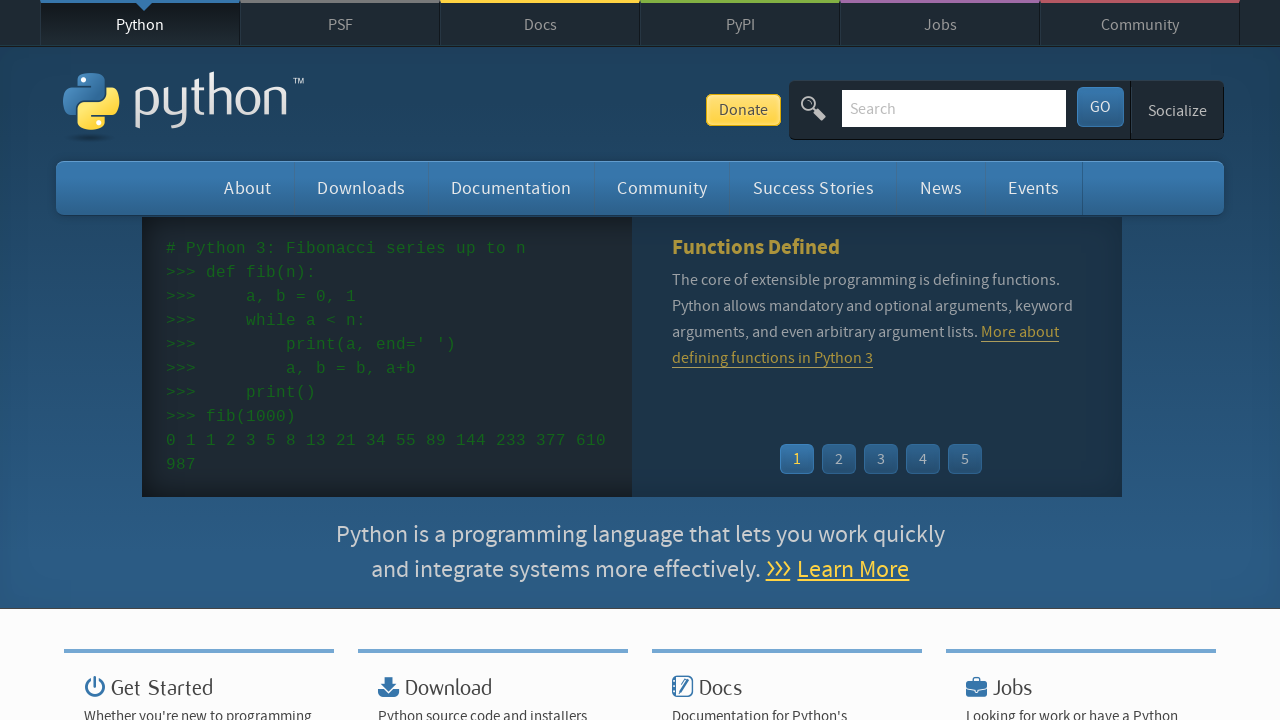

Clicked on the 'About' link in navigation at (248, 188) on a:text('About')
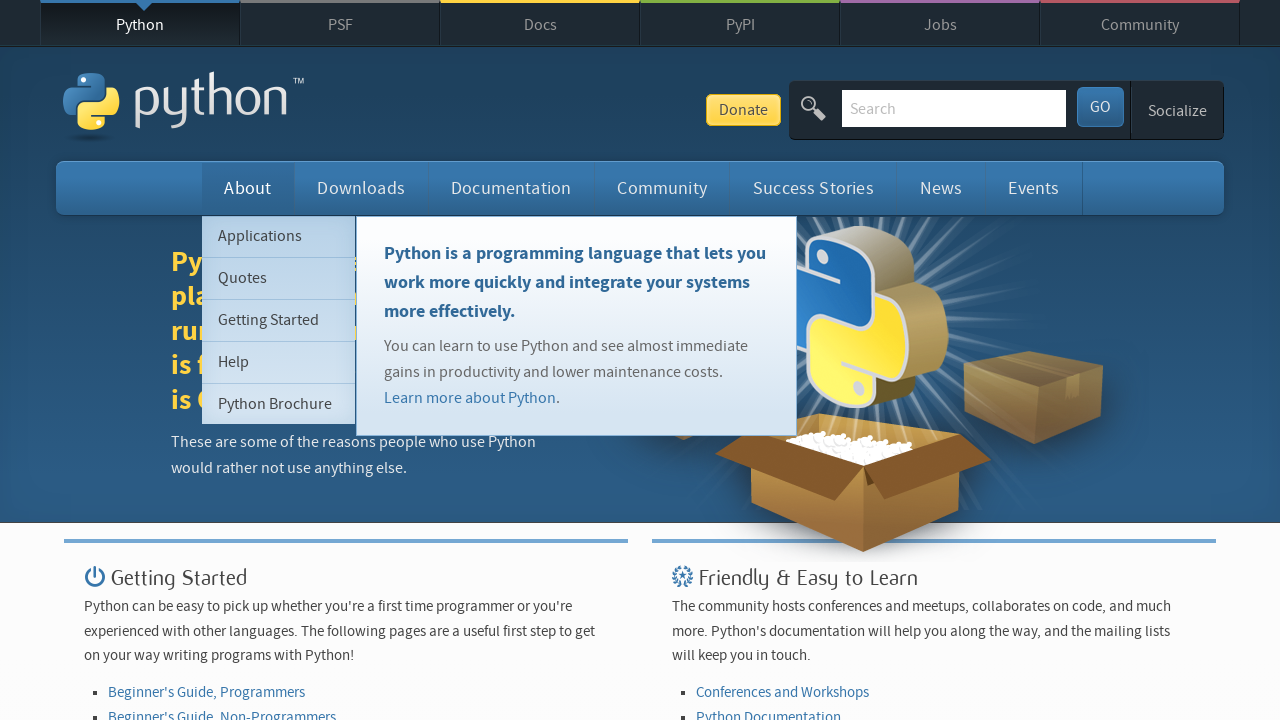

About page loaded successfully
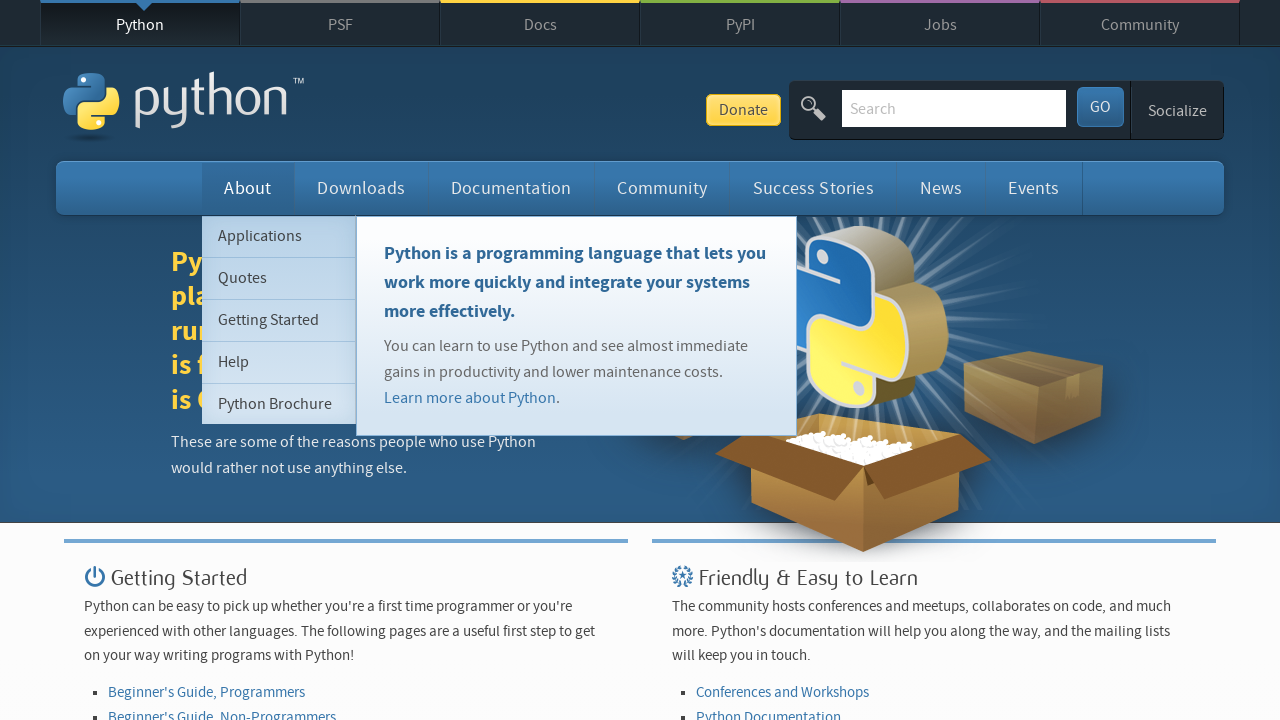

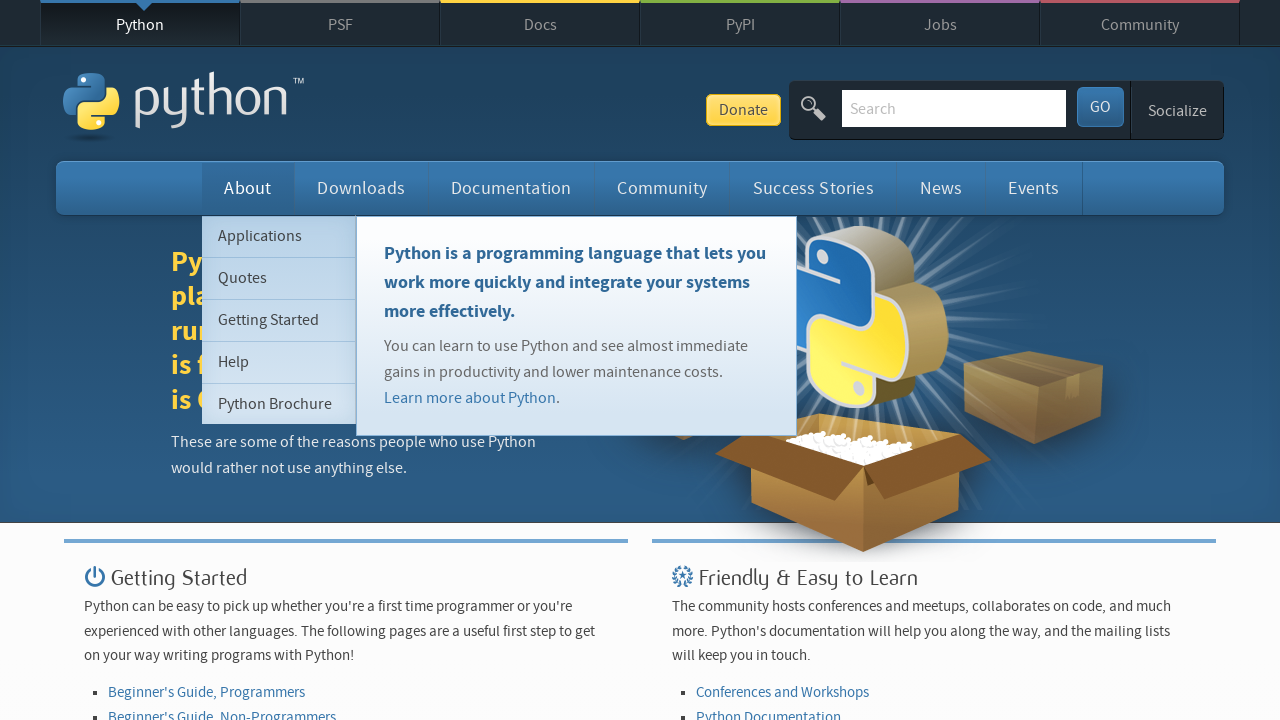